Tests JavaScript alert handling by clicking buttons that trigger alert dialogs, accepting an OK alert, switching tabs, and dismissing a Cancel alert on a demo automation testing site.

Starting URL: http://demo.automationtesting.in/Alerts.html

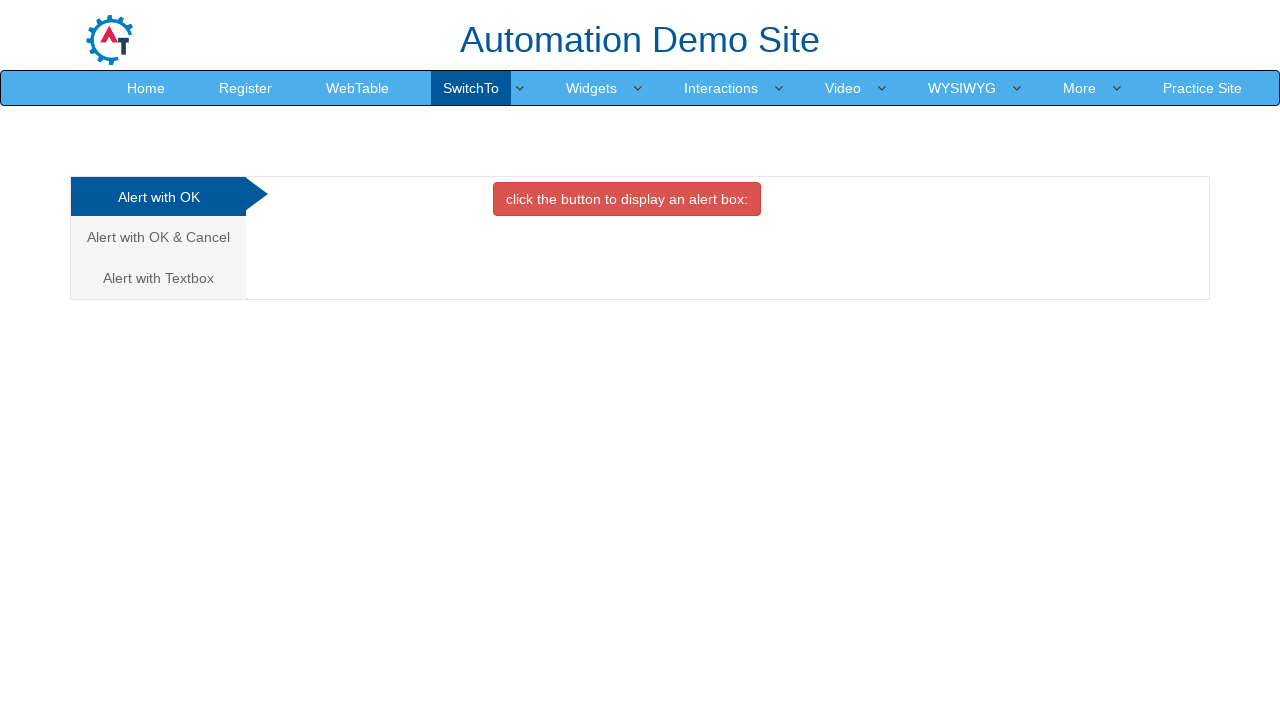

Clicked OK tab button at (627, 199) on #OKTab
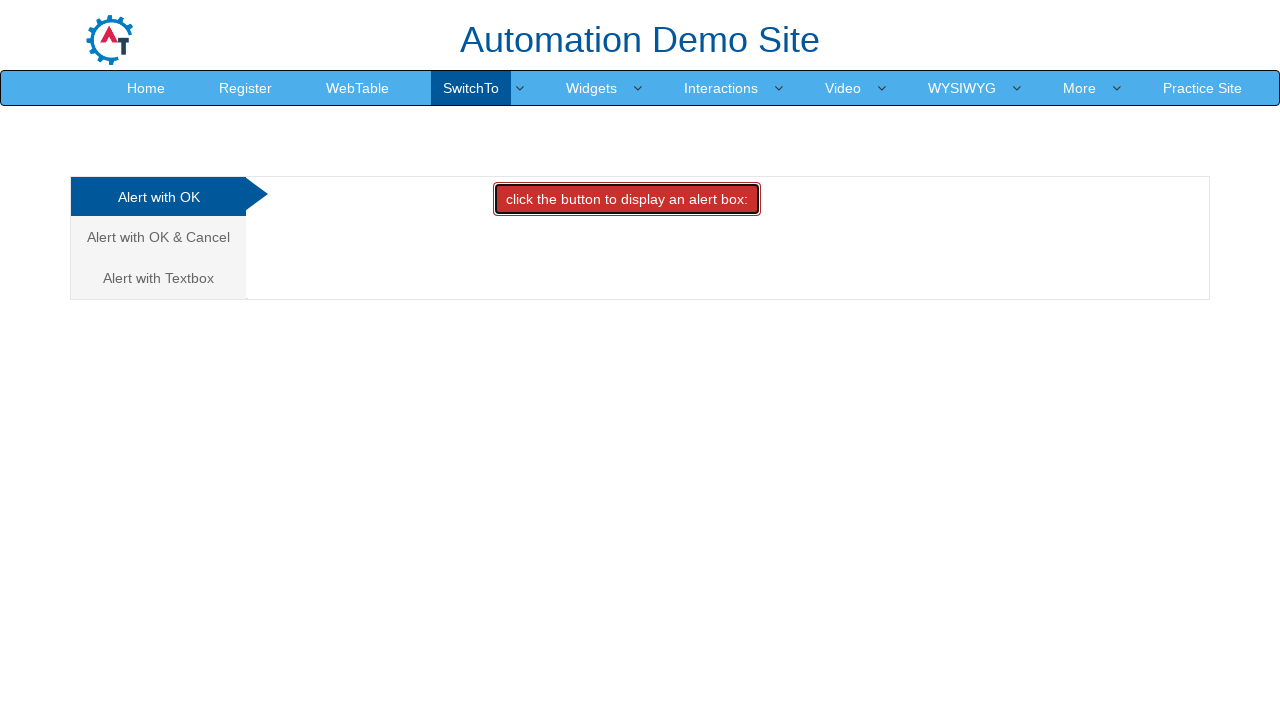

Set up dialog handler to accept alerts
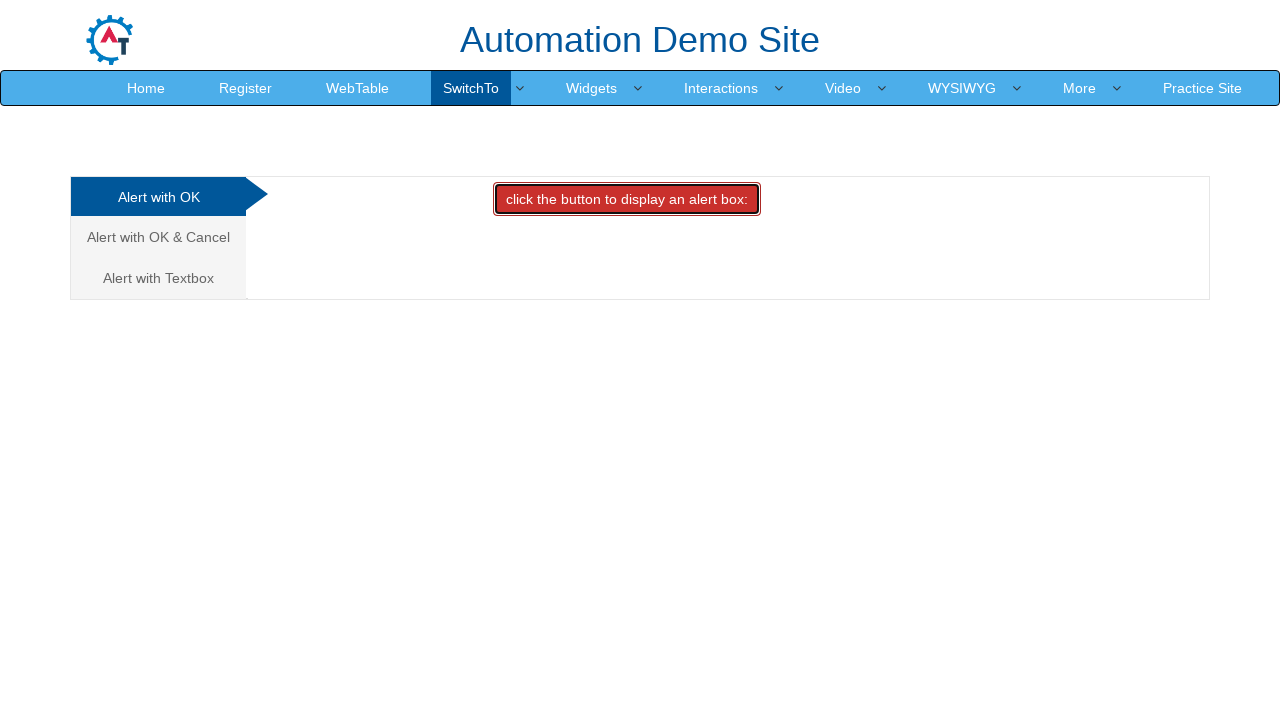

Clicked OK tab button to trigger alert dialog at (627, 199) on #OKTab
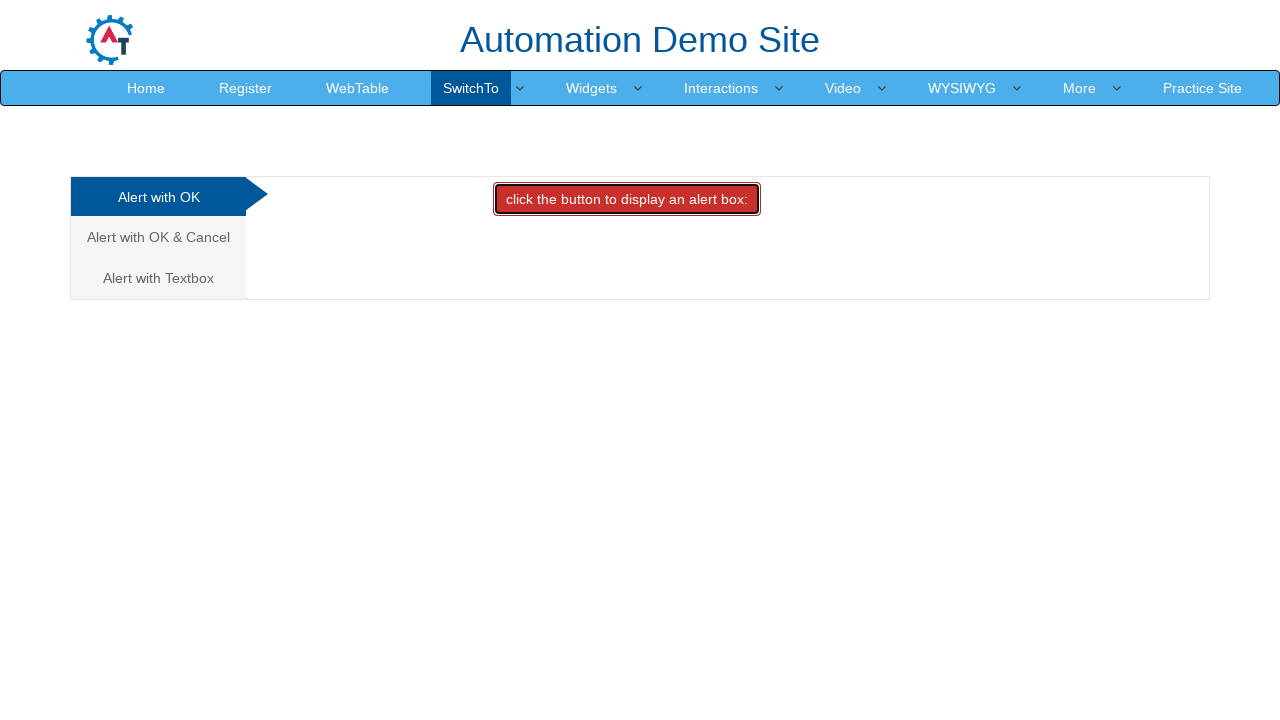

Waited 1 second for page interaction
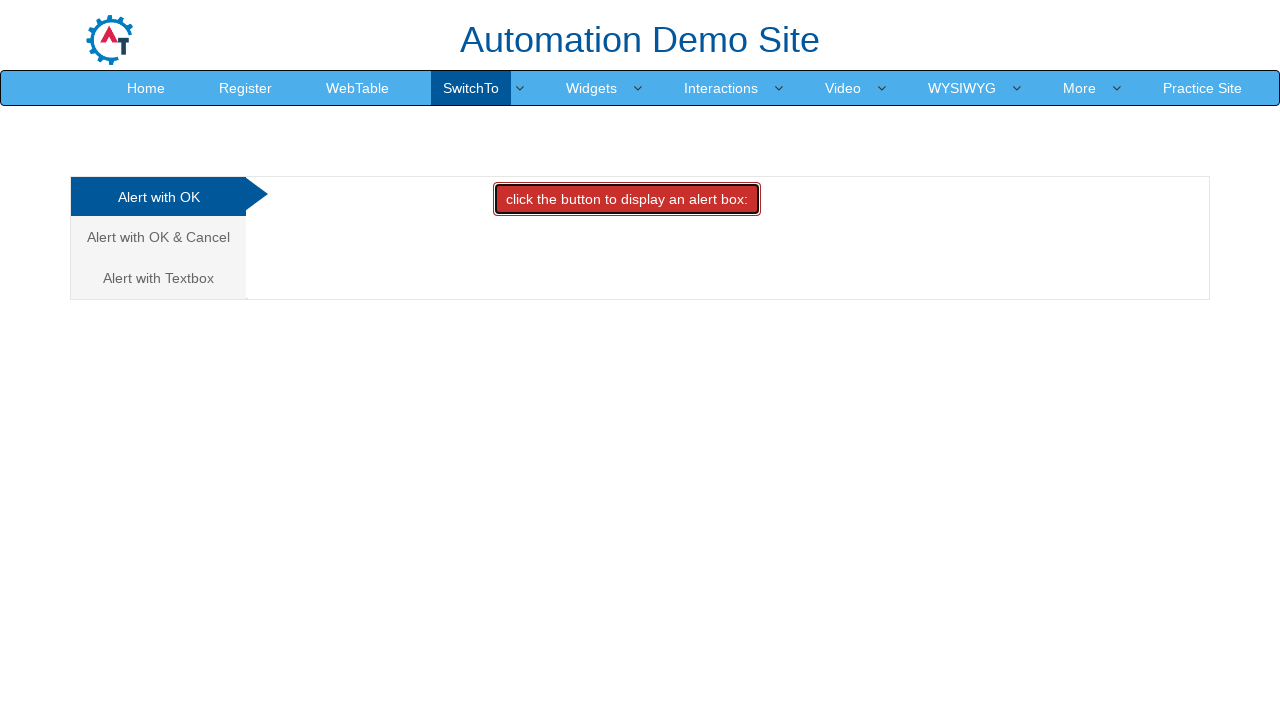

Switched to Alert with OK and Cancel button tab at (158, 237) on xpath=//html/body/div[1]/div/div/div/div[1]/ul/li[2]/a
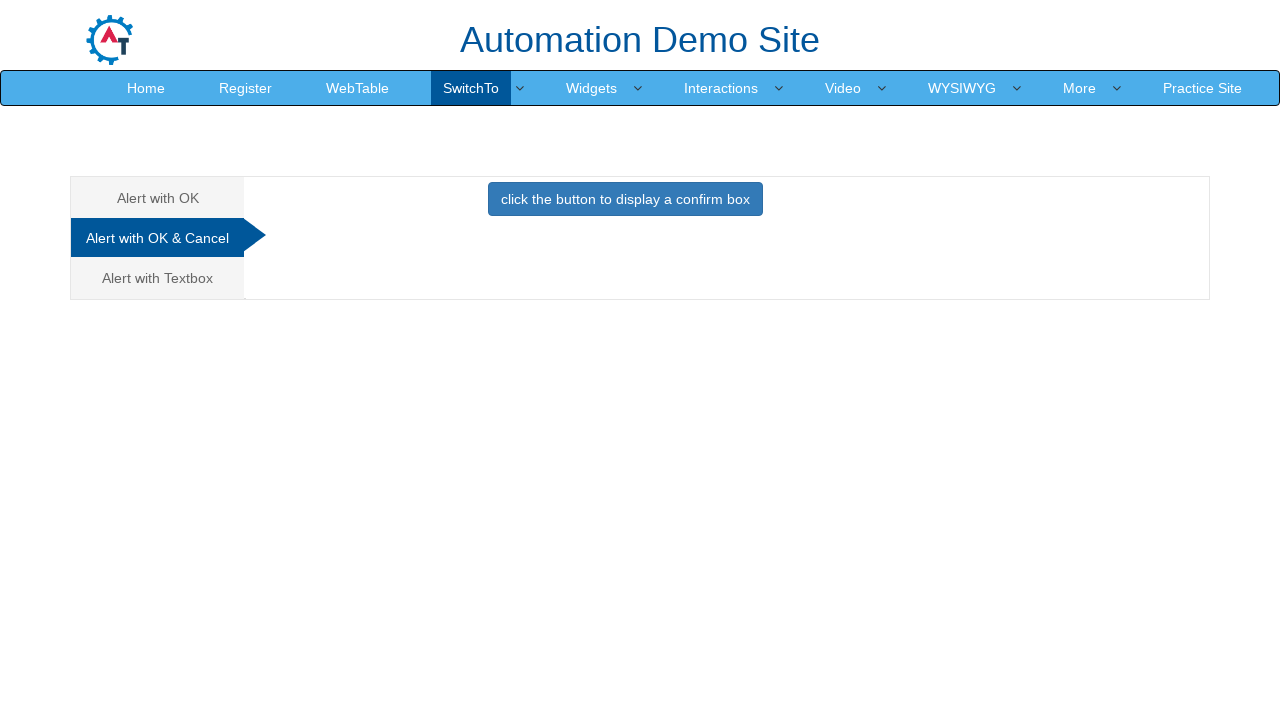

Clicked Cancel tab button at (625, 204) on #CancelTab
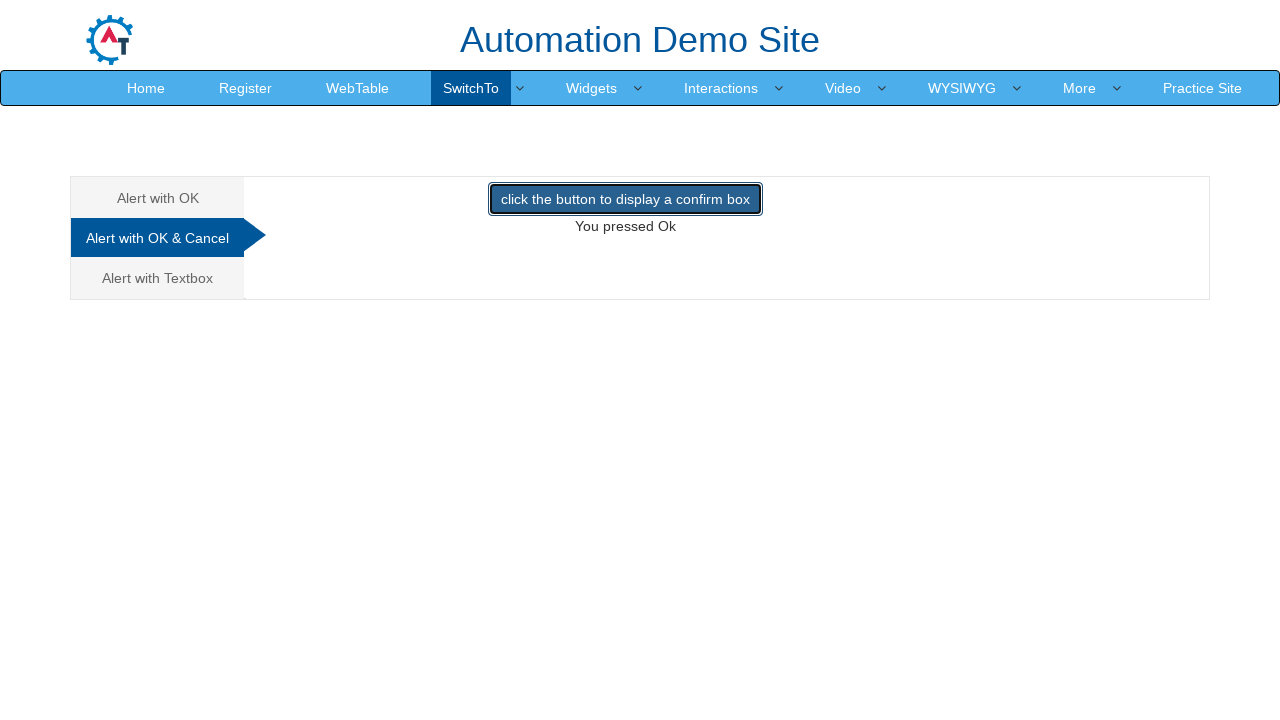

Set up dialog handler to dismiss alerts
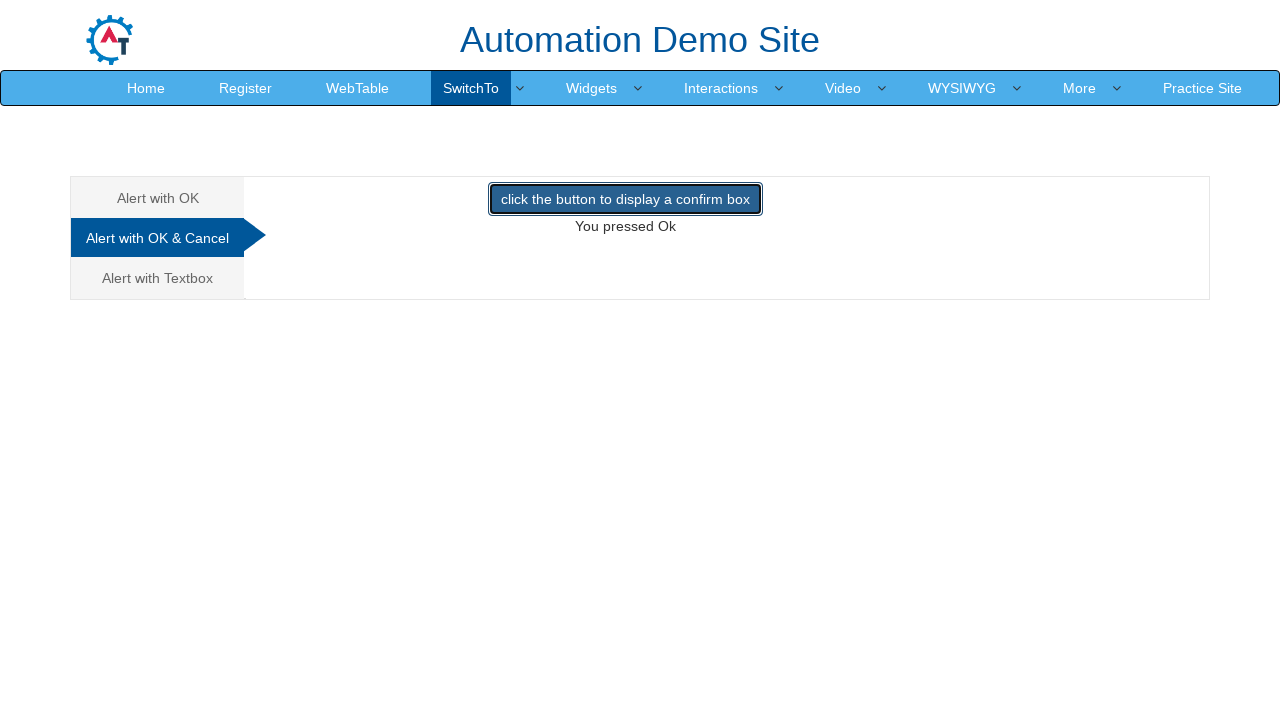

Clicked Cancel tab button to trigger alert dialog at (625, 214) on #CancelTab
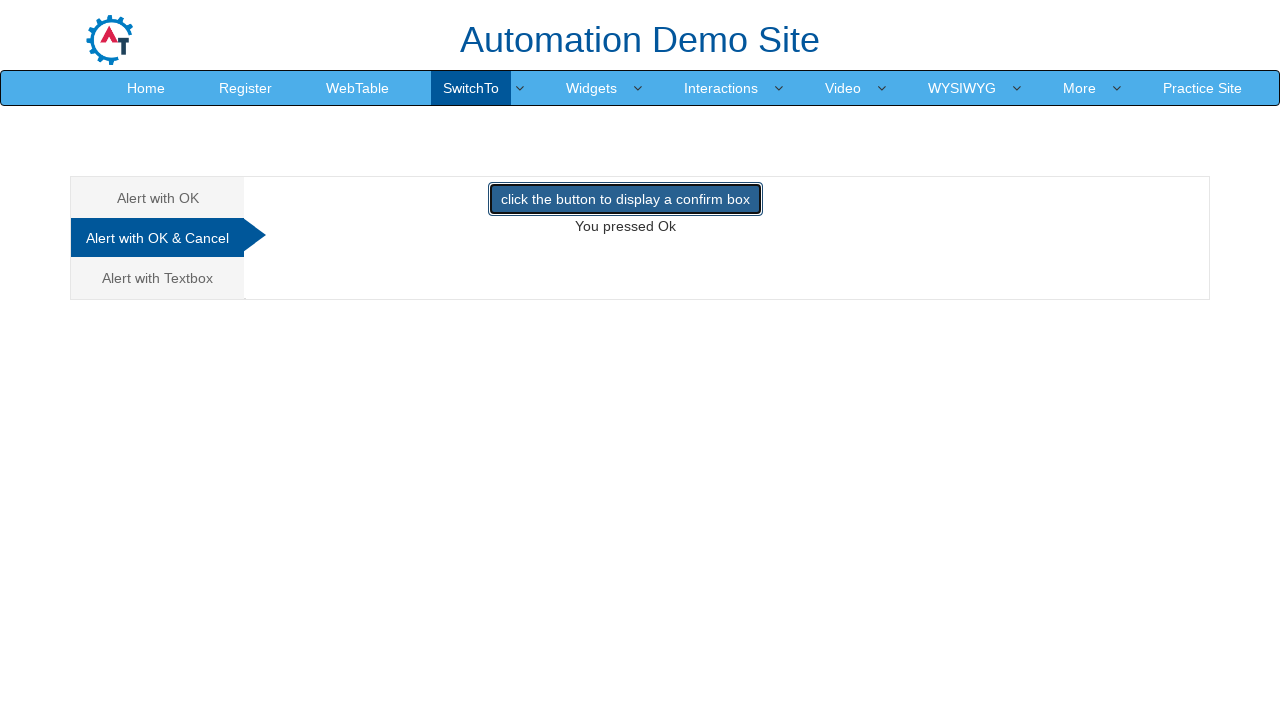

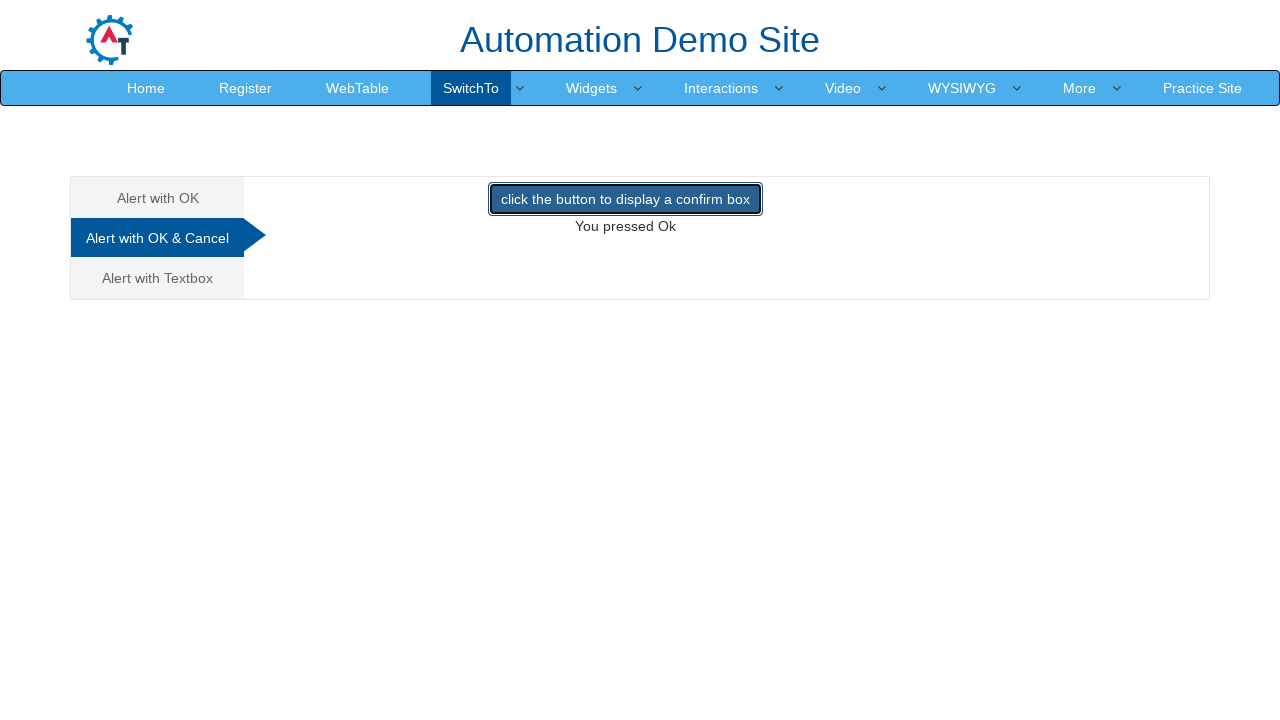